Tests flight booking flow on EaseMyTrip by selecting Flights tab, choosing Round Trip option, and entering departure city (Hyderabad) in the From field

Starting URL: https://www.easemytrip.com/

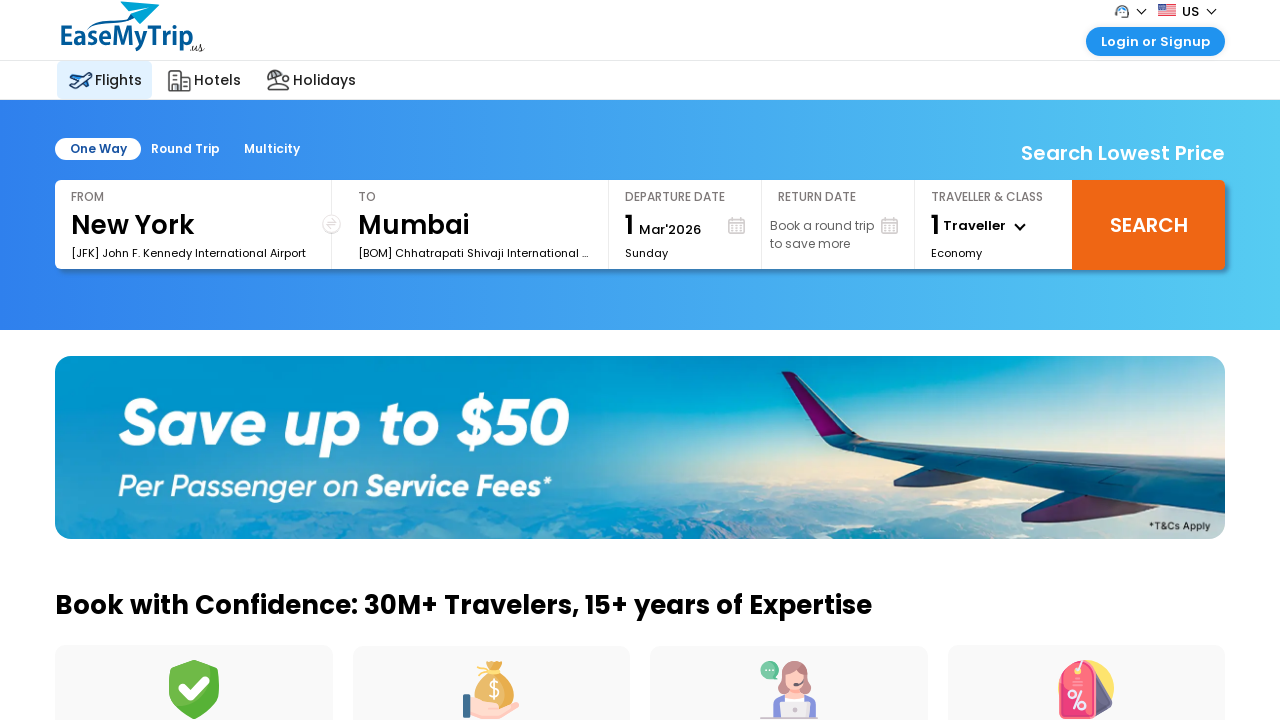

Clicked on Flights tab at (118, 80) on xpath=//span[contains(text(),'Flights')]
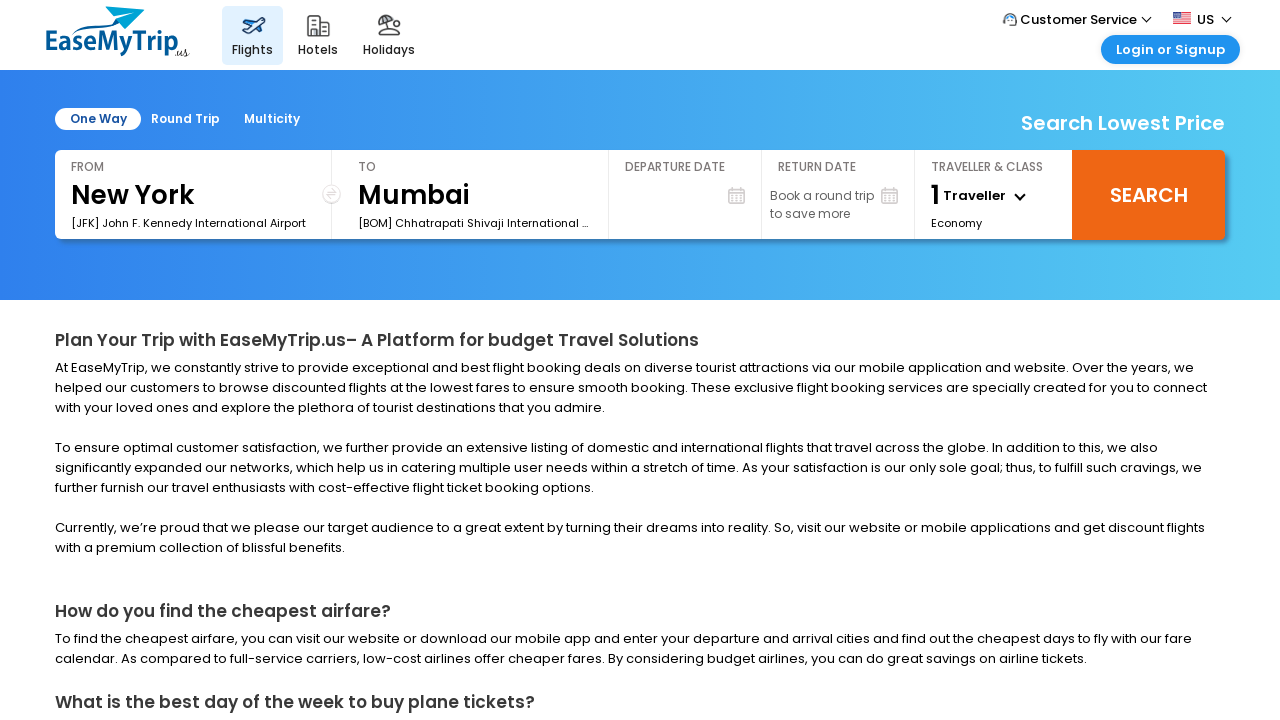

Selected Round Trip option at (185, 119) on li#rtrip
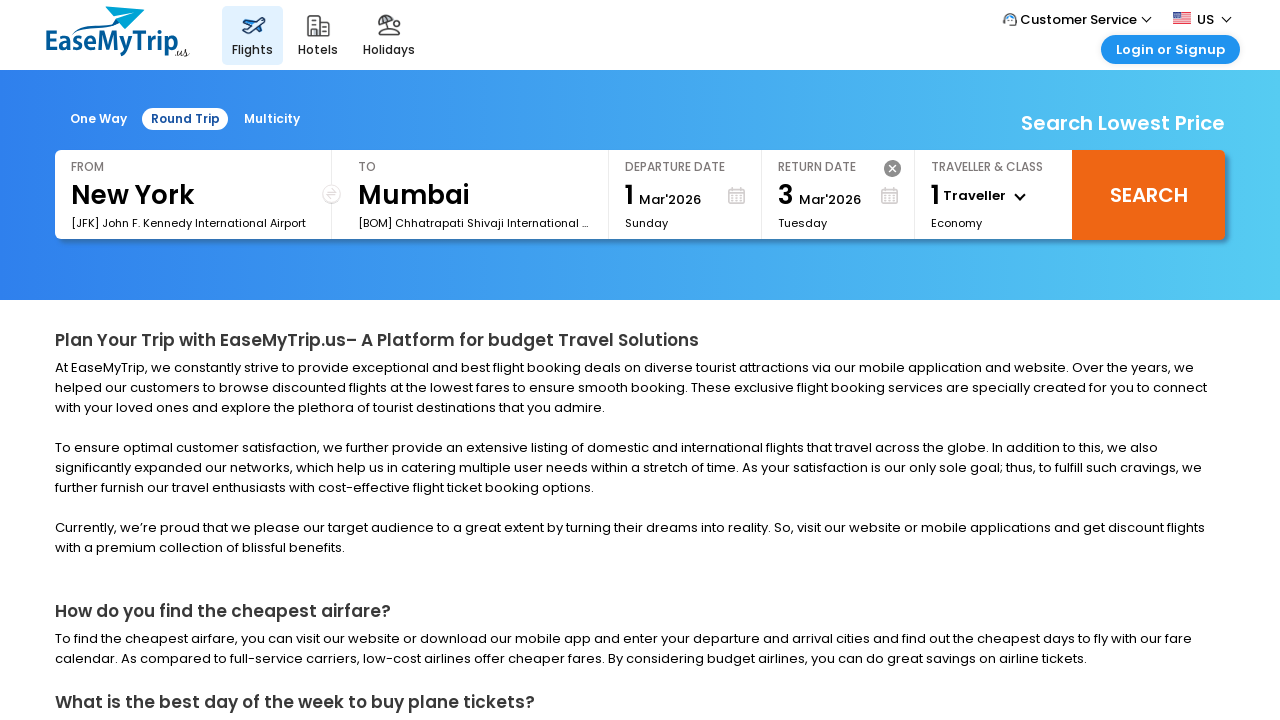

Clicked on From field to open city selection at (193, 167) on p#pff
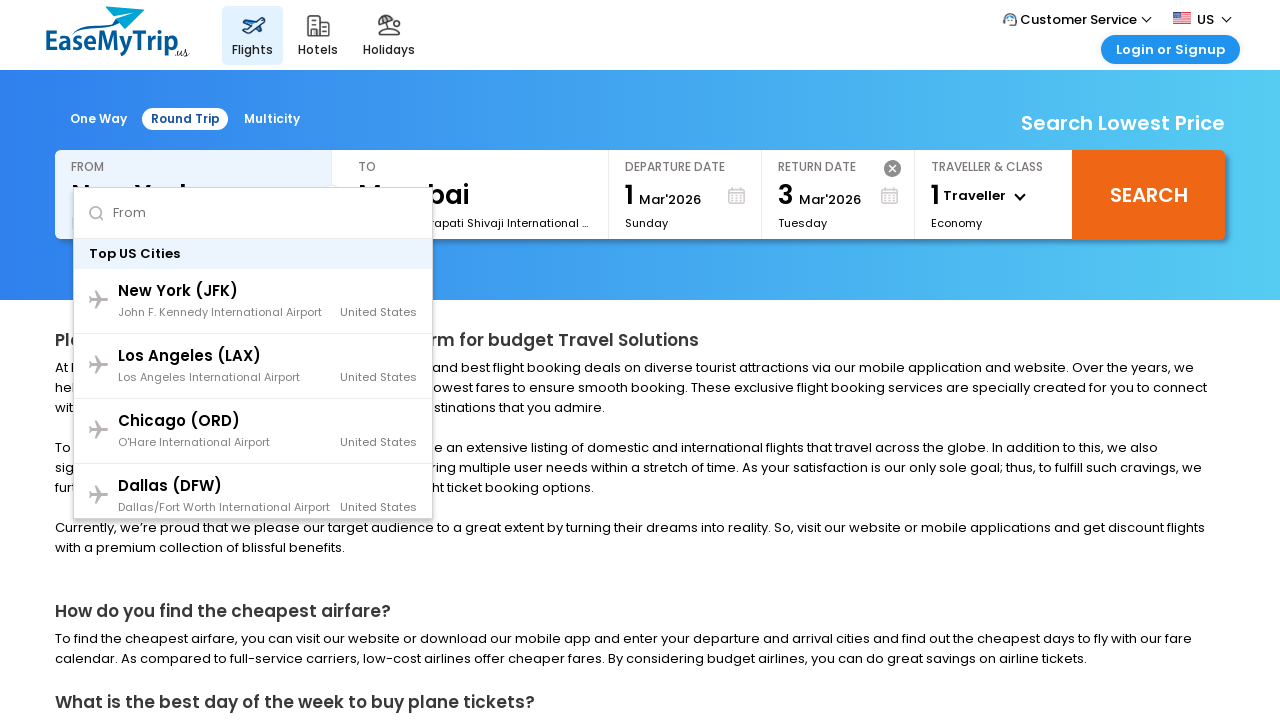

Entered 'Hyderabad' in the departure city search box on input#a_FromSector_show
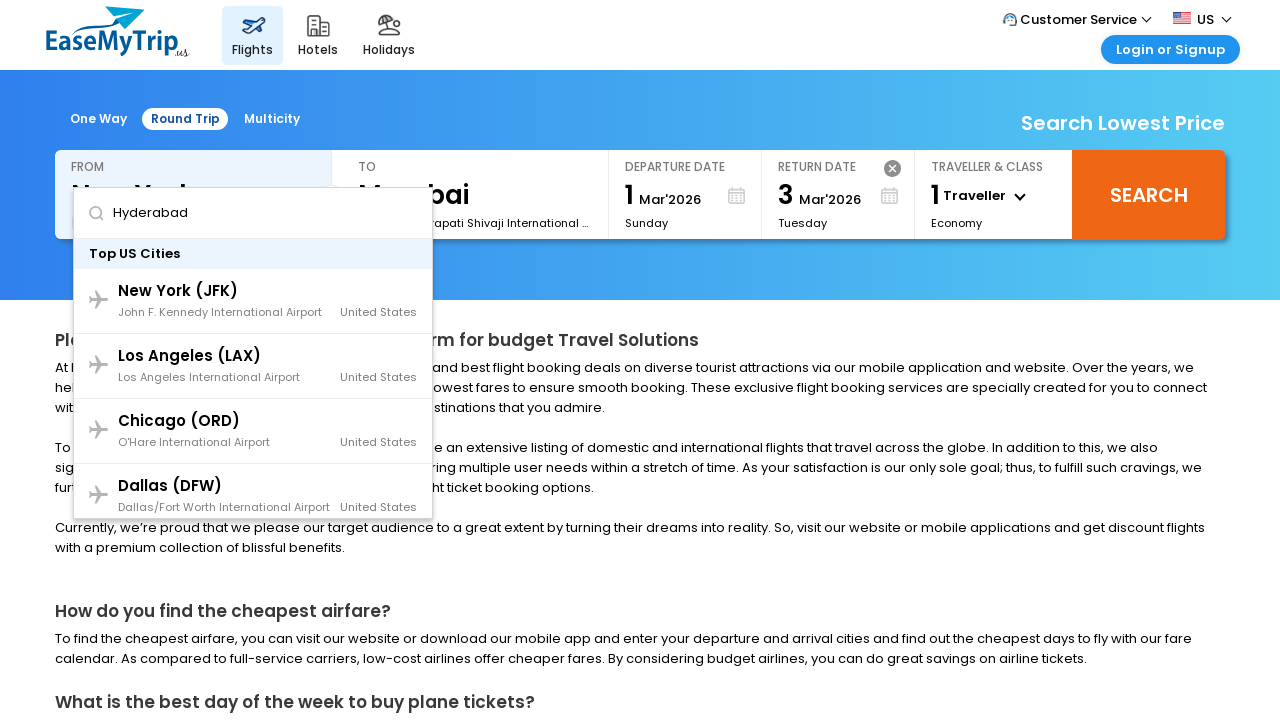

Selected Hyderabad from the autocomplete dropdown at (220, 312) on p.autosrpt
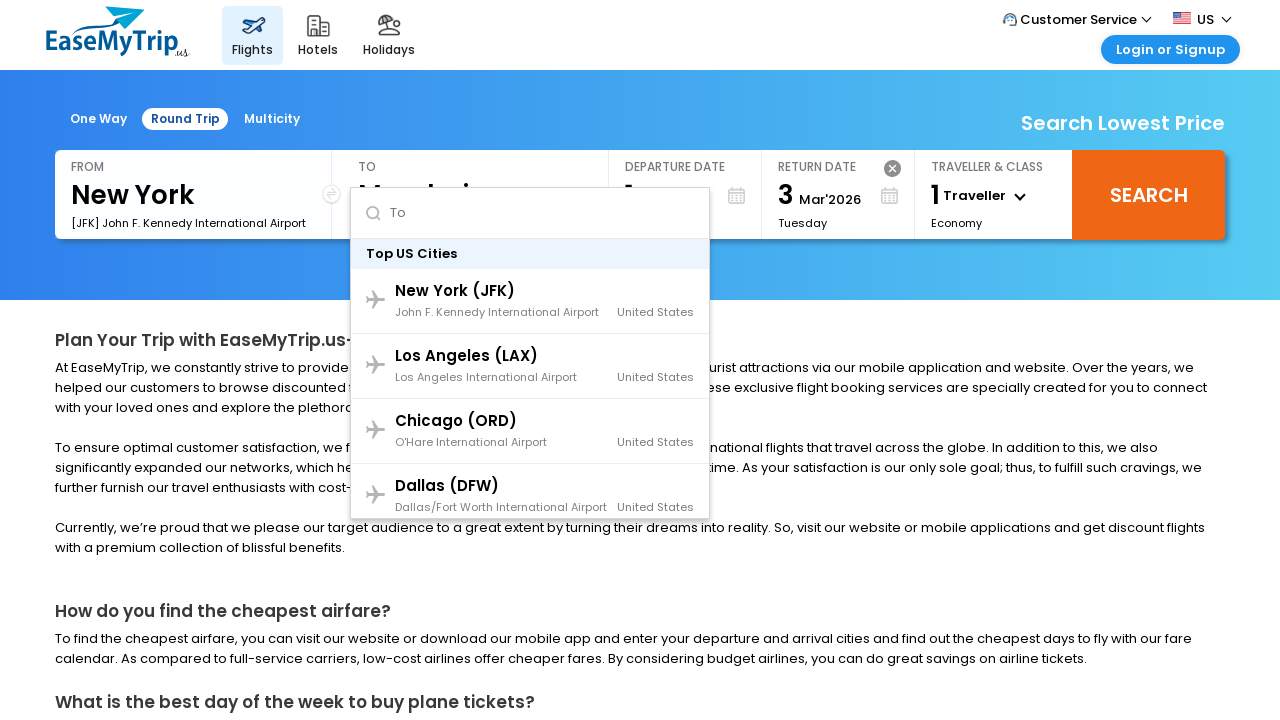

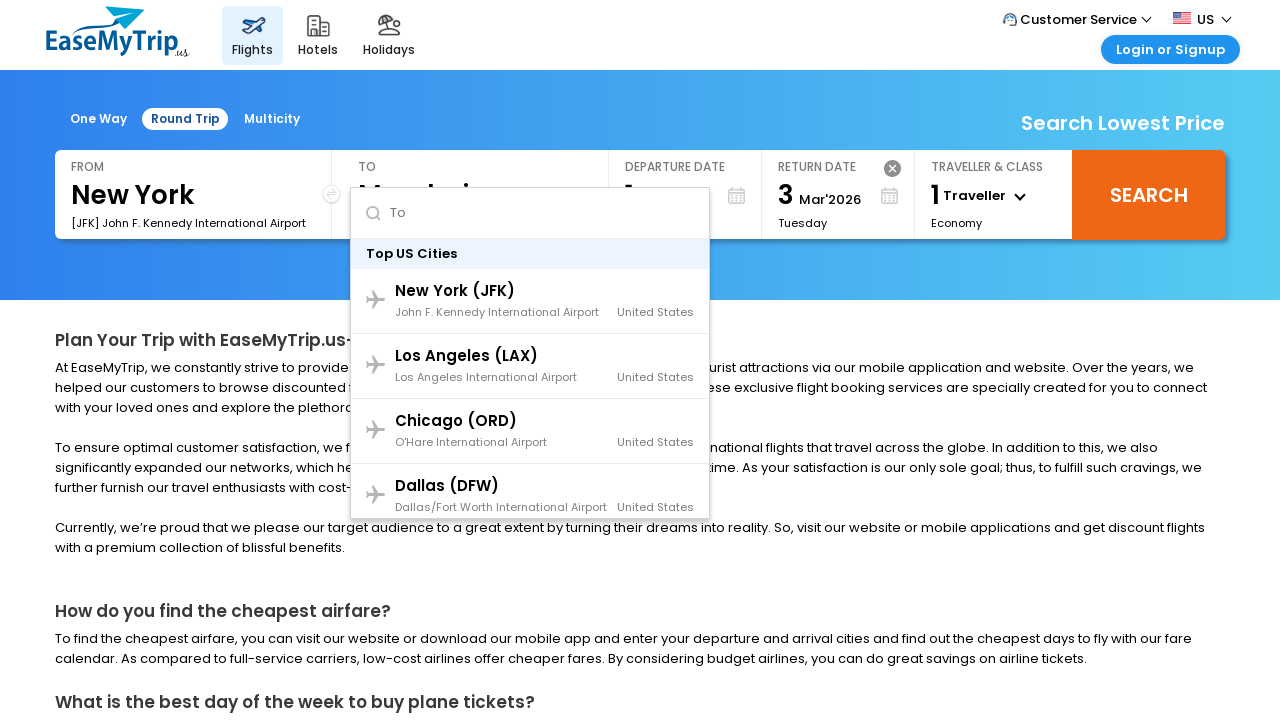